Tests a checkout form by filling in personal information, billing address, and payment details, then submitting the form.

Starting URL: https://getbootstrap.com/docs/4.0/examples/checkout/

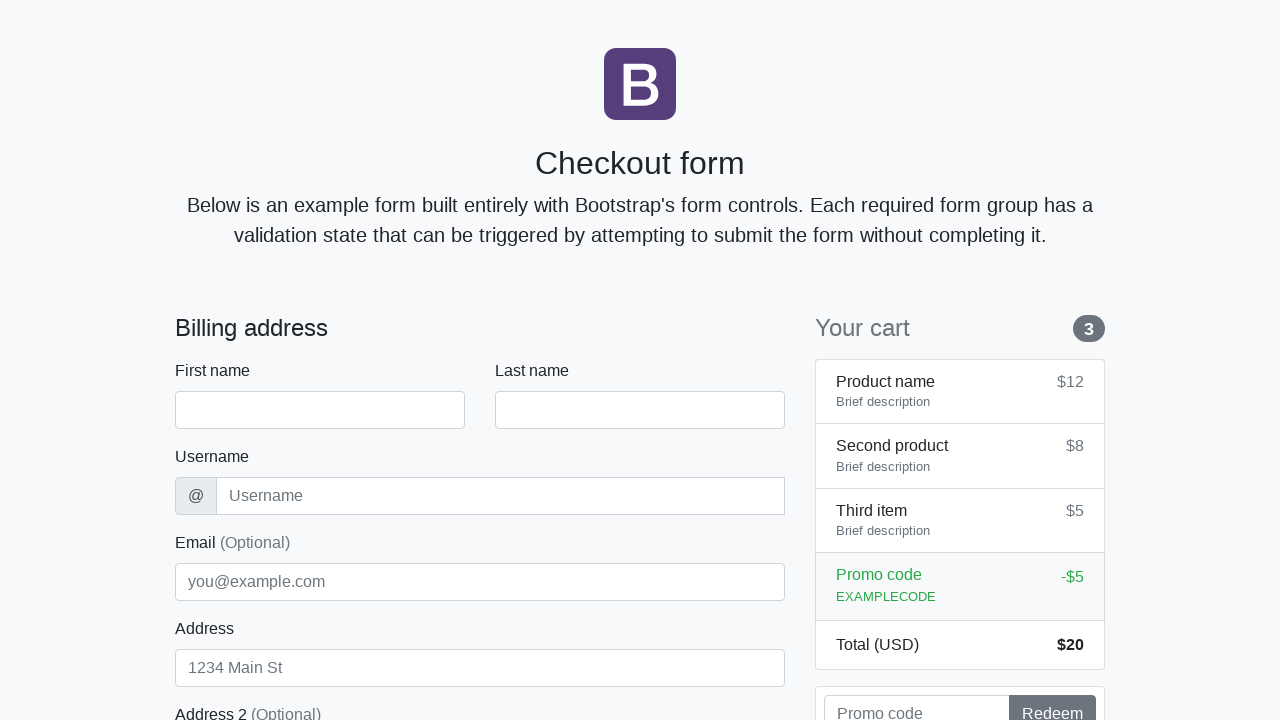

Checkout form loaded and first name field is visible
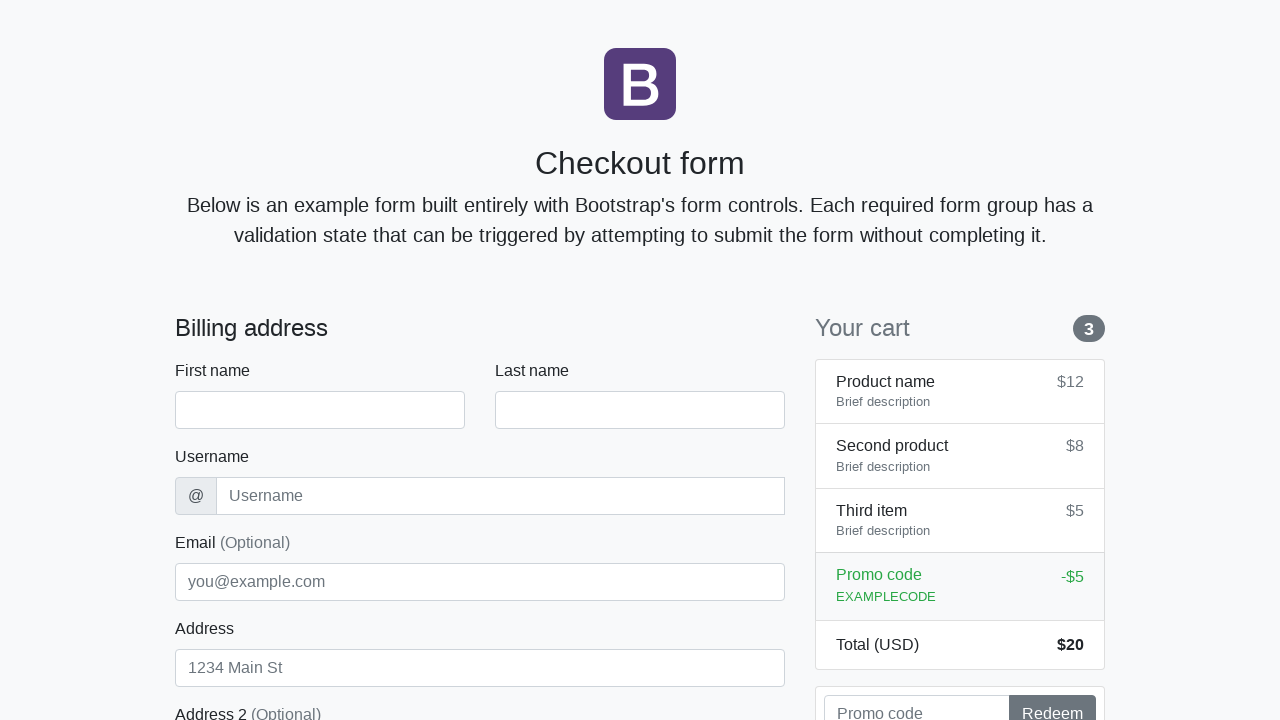

Filled first name field with 'Emily' on #firstName
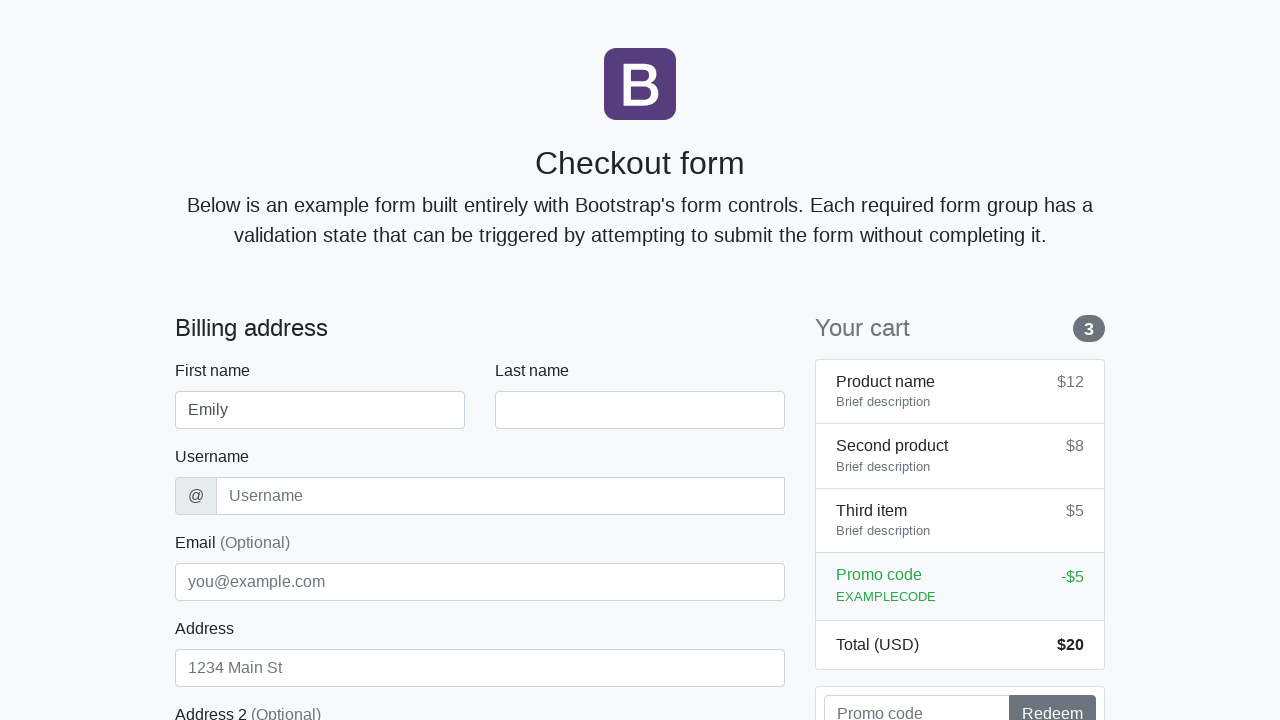

Filled last name field with 'Rodriguez' on #lastName
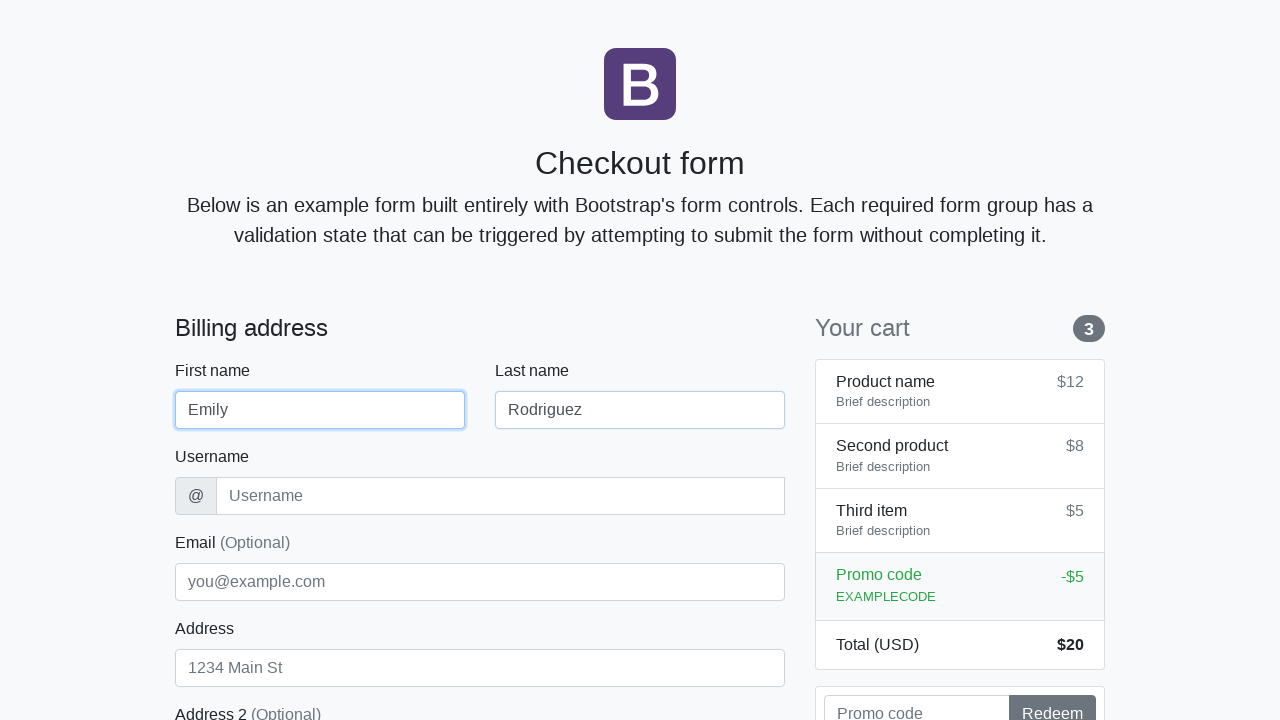

Filled username field with 'erodriguez' on #username
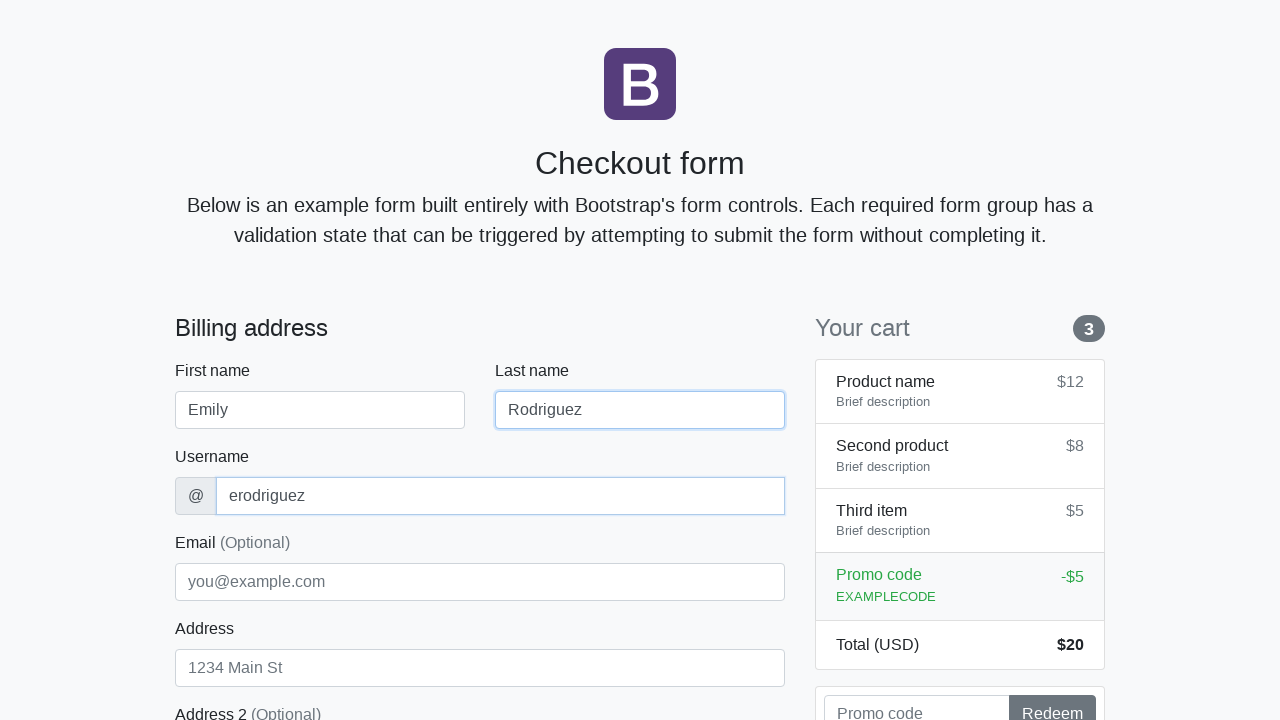

Filled address field with 'Cedar Lane 321' on #address
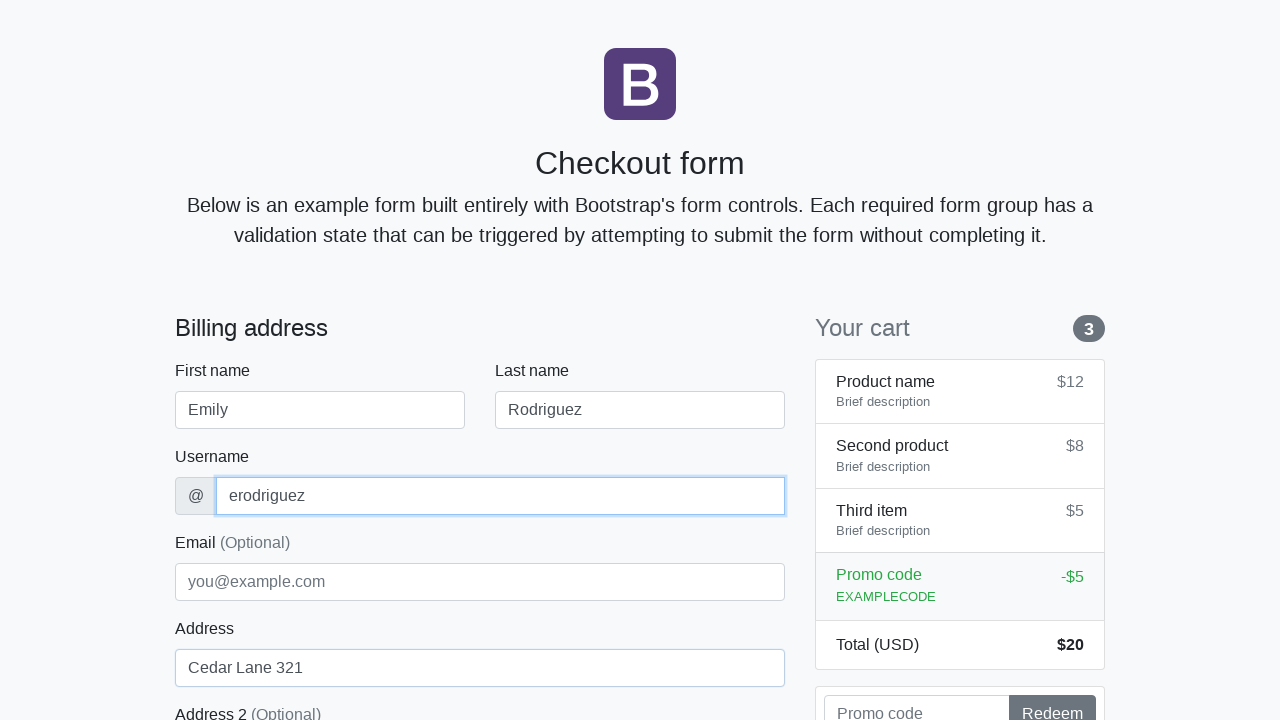

Filled email field with 'emily.r@example.net' on #email
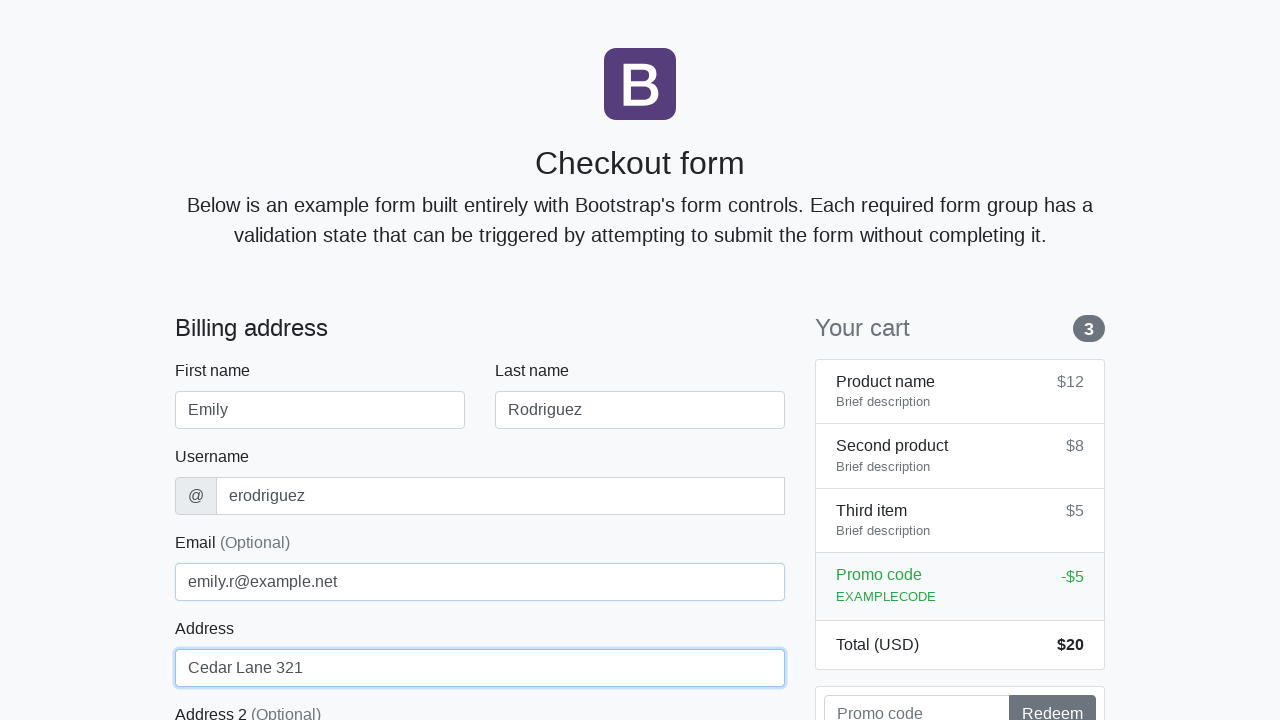

Selected 'United States' from country dropdown on #country
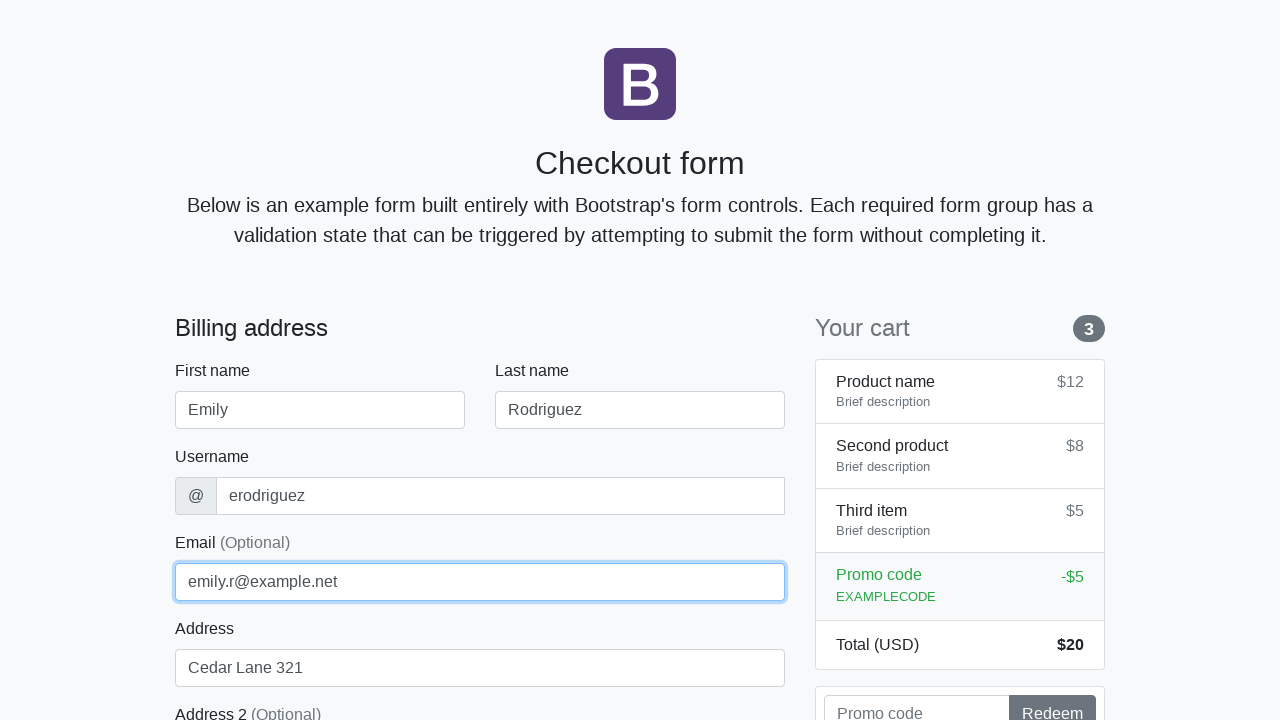

Selected 'California' from state dropdown on #state
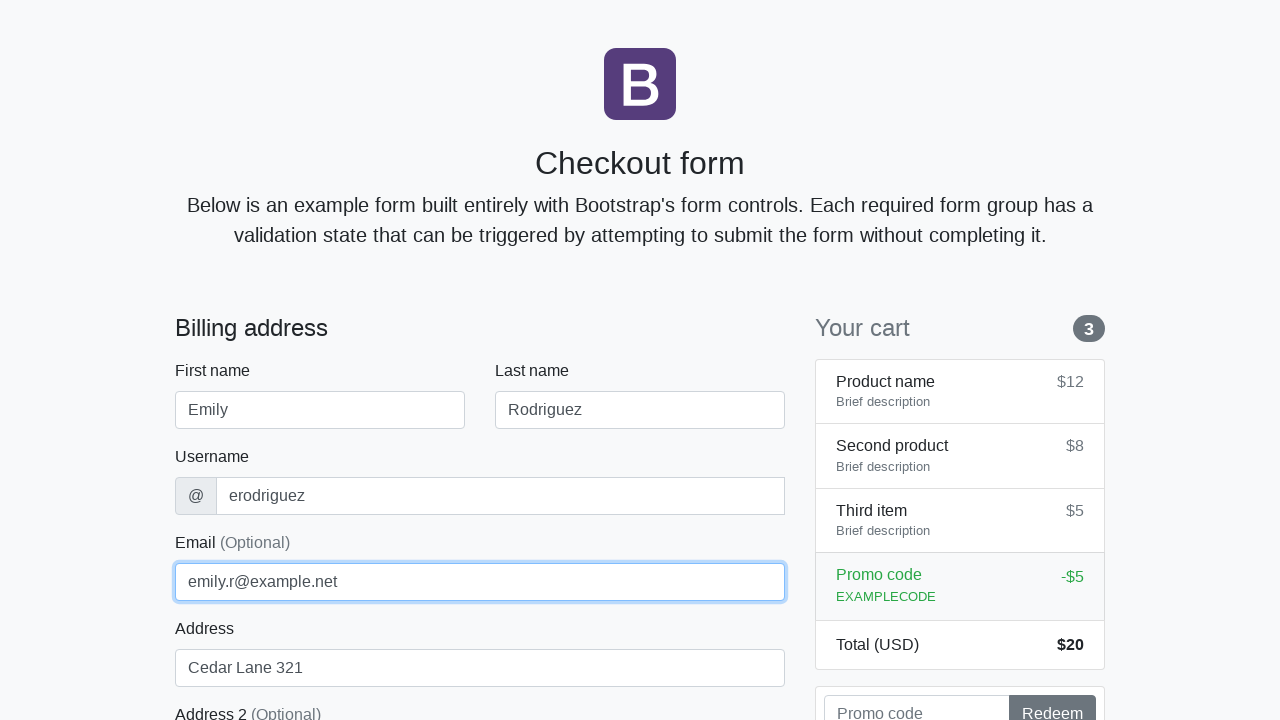

Filled zip code field with '95814' on #zip
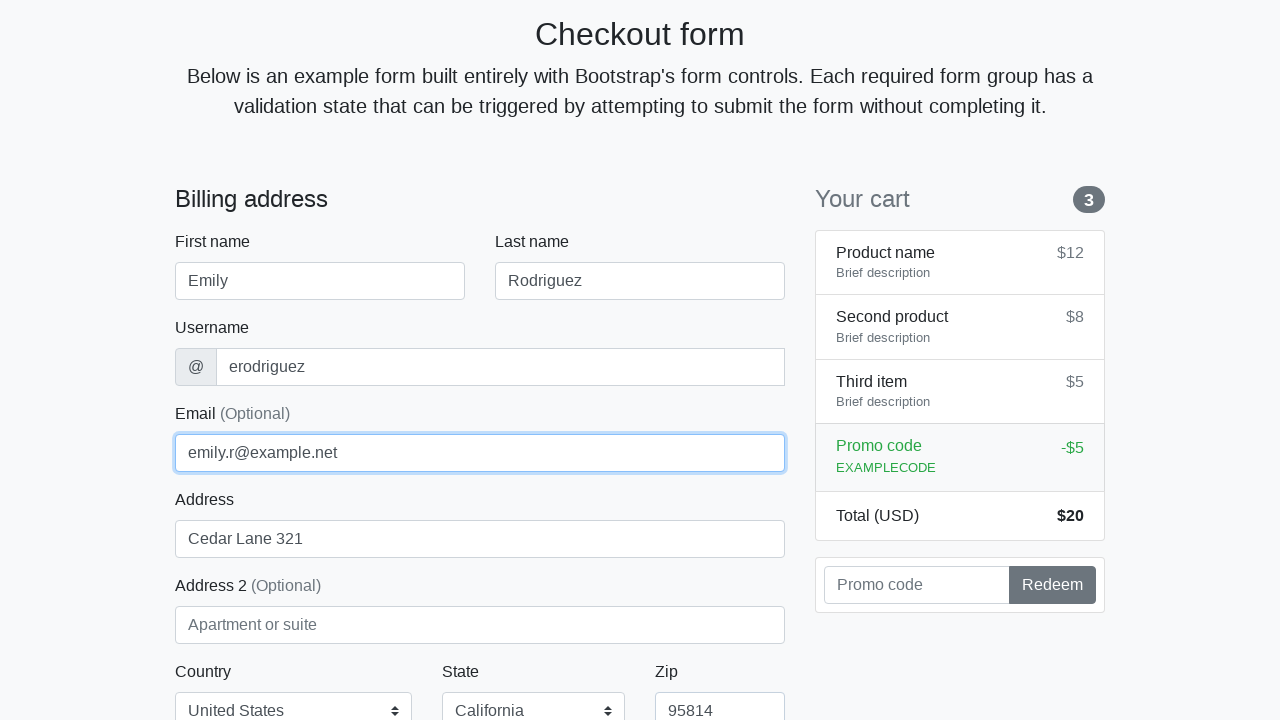

Filled credit card name field with 'Emily Rodriguez' on #cc-name
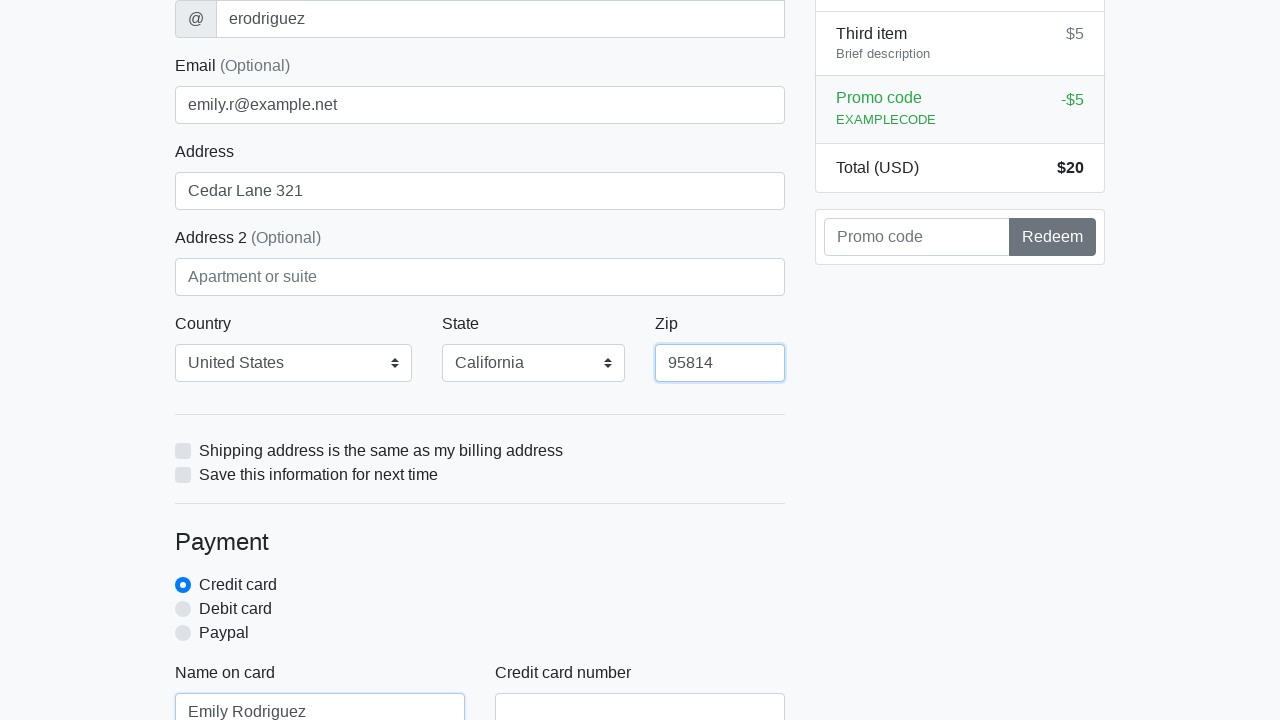

Filled credit card number field with '5219011084561085' on #cc-number
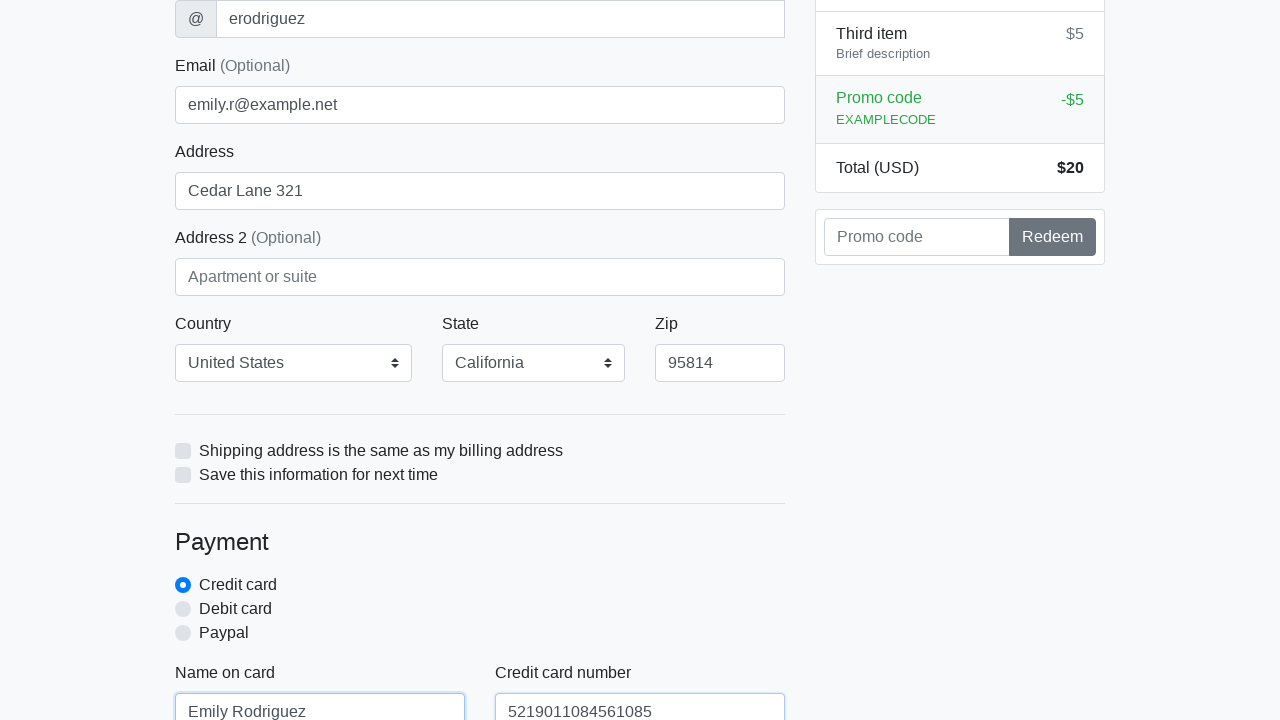

Filled credit card expiration field with '11/24' on #cc-expiration
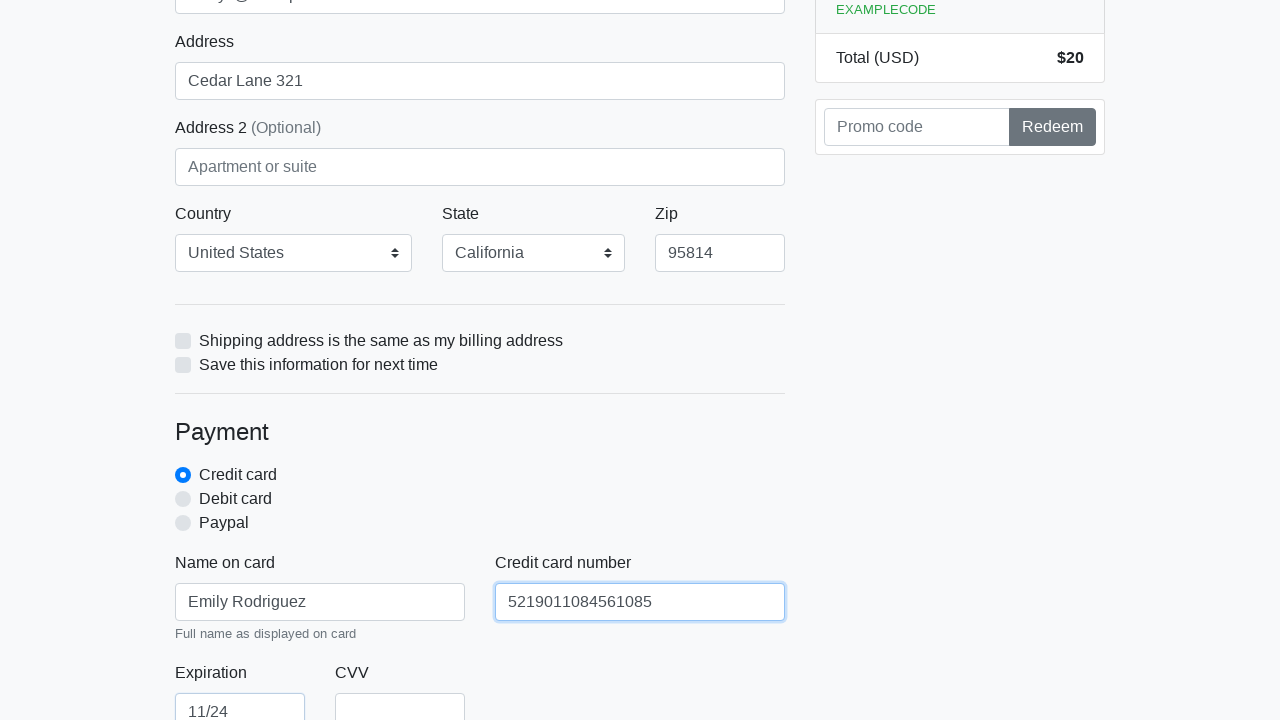

Filled credit card CVV field with '234' on #cc-cvv
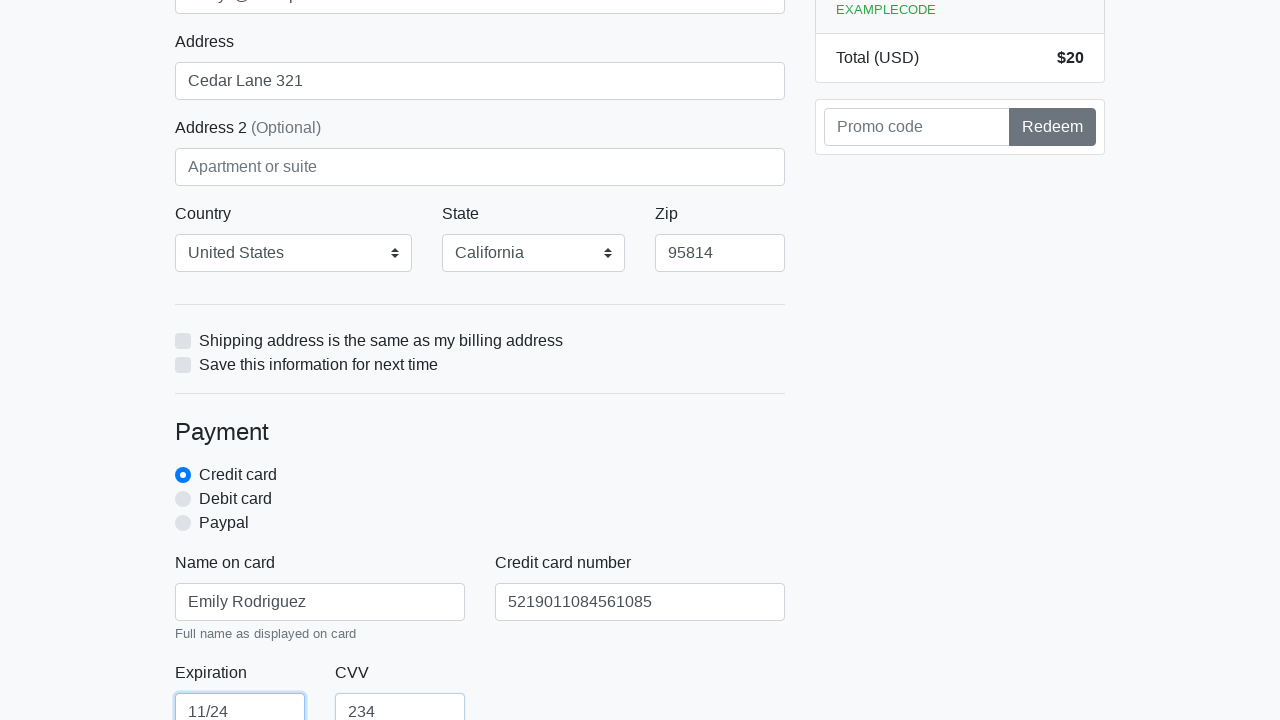

Clicked proceed button to submit checkout form at (480, 500) on xpath=/html/body/div/div[2]/div[2]/form/button
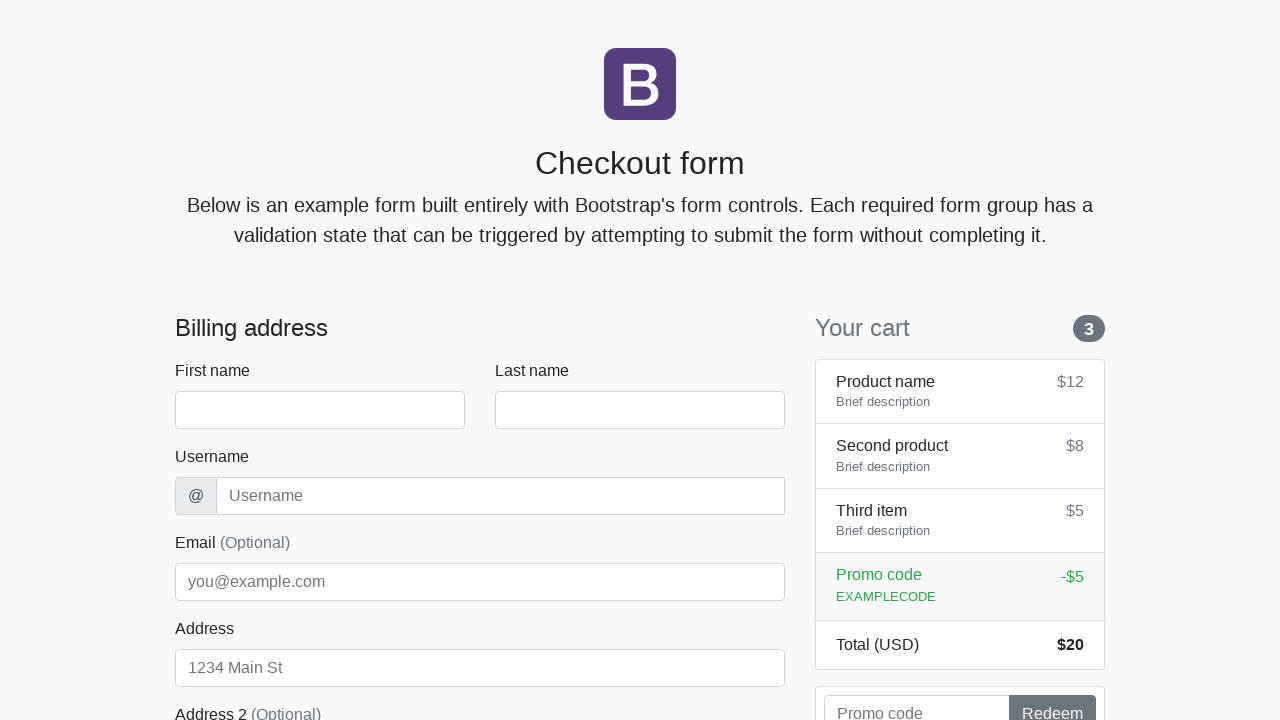

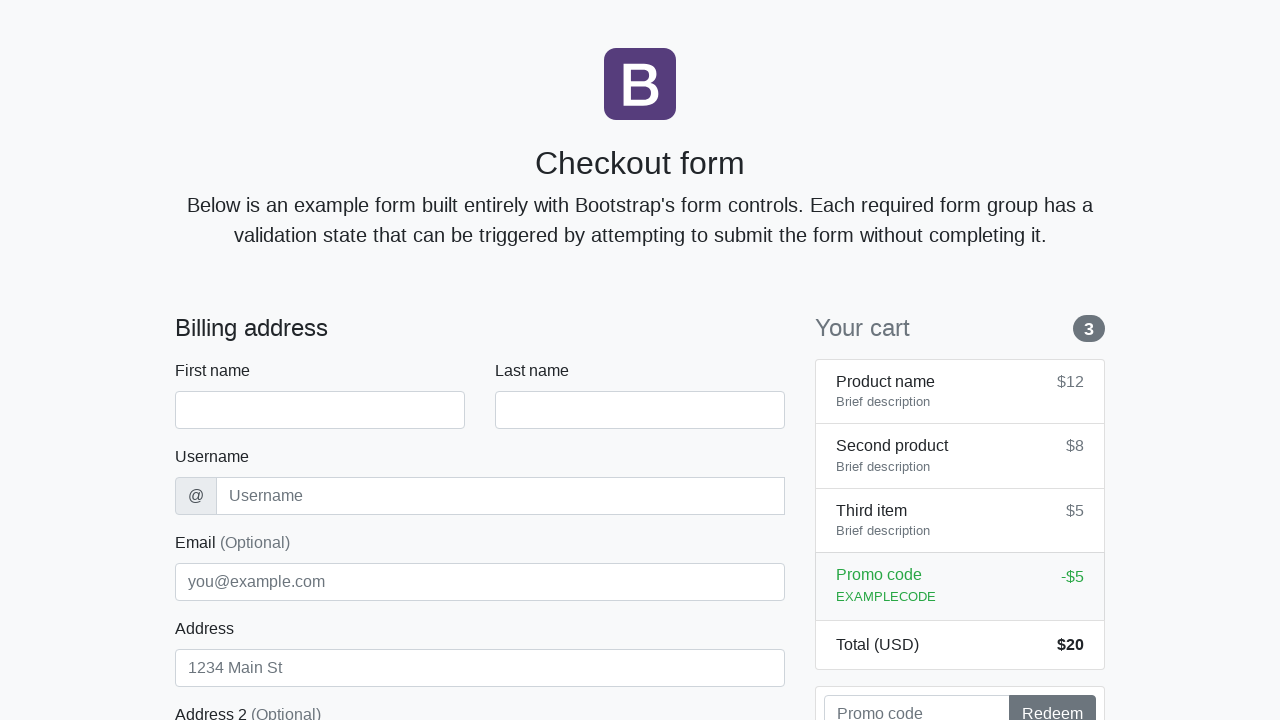